Navigates to teraxxa-wins.com and presses the Space key on the page body

Starting URL: https://teraxxa-wins.com/

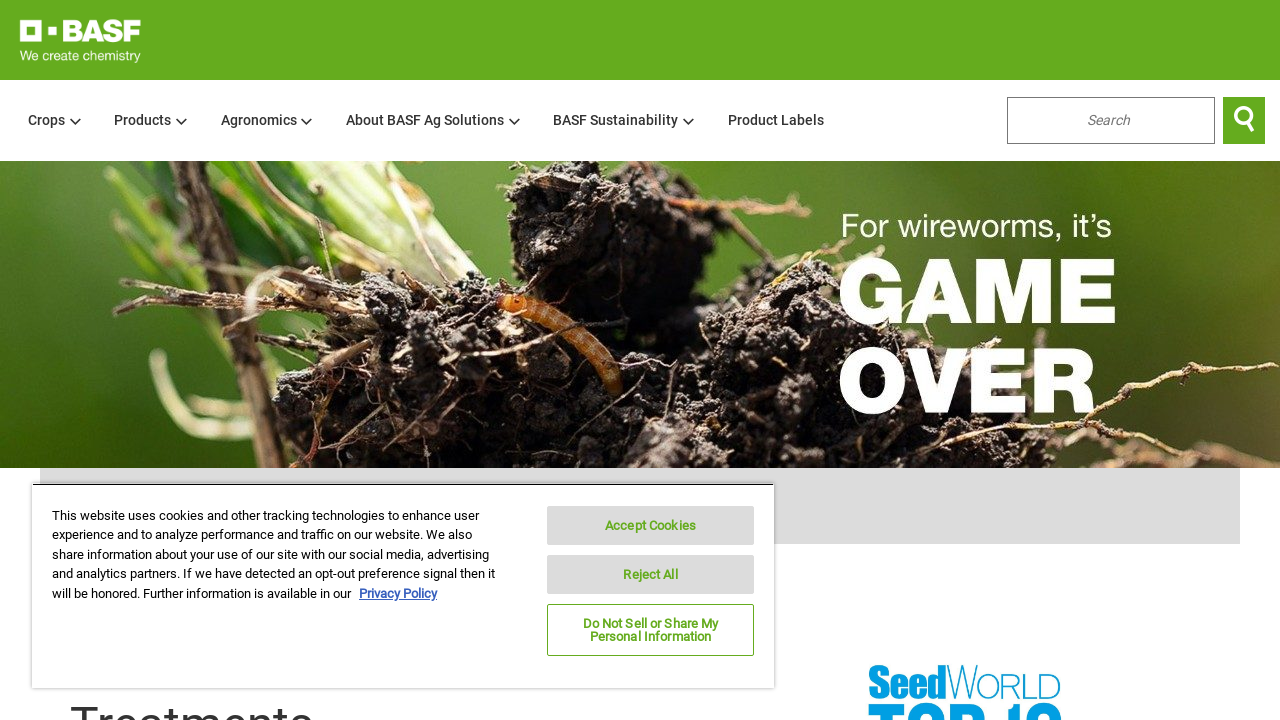

Navigated to https://teraxxa-wins.com/
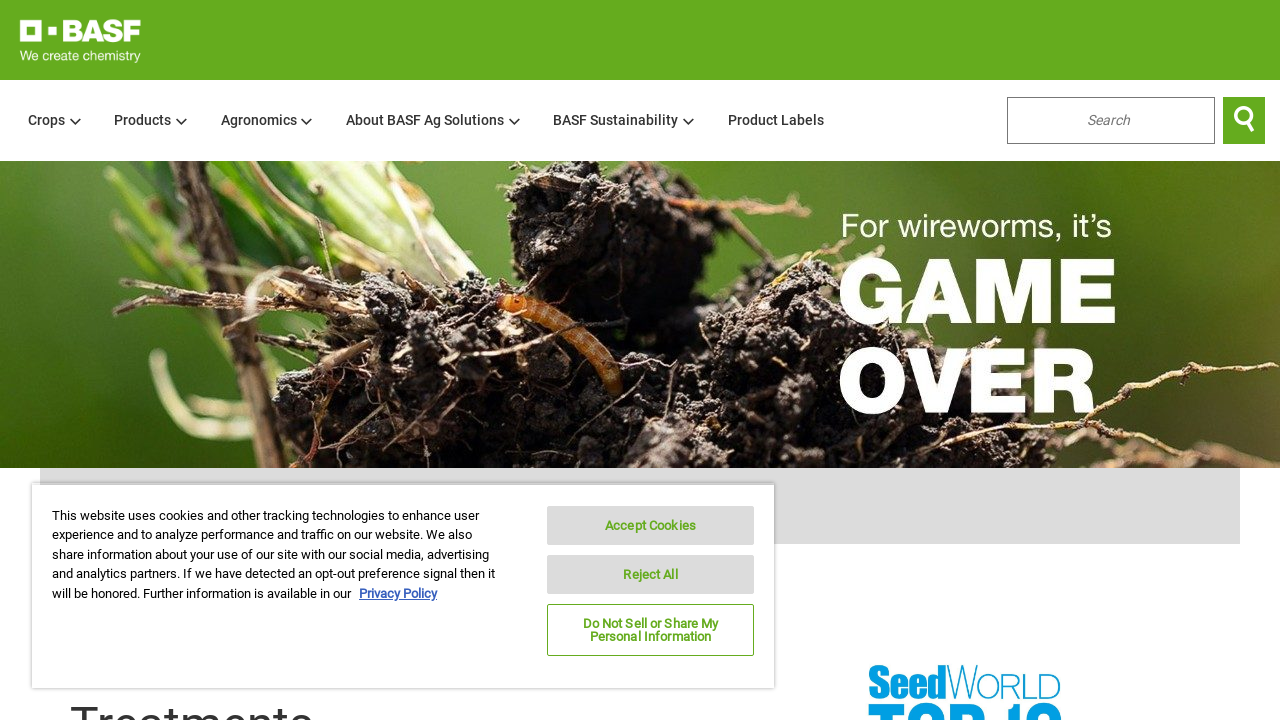

Pressed Space key on page body on body
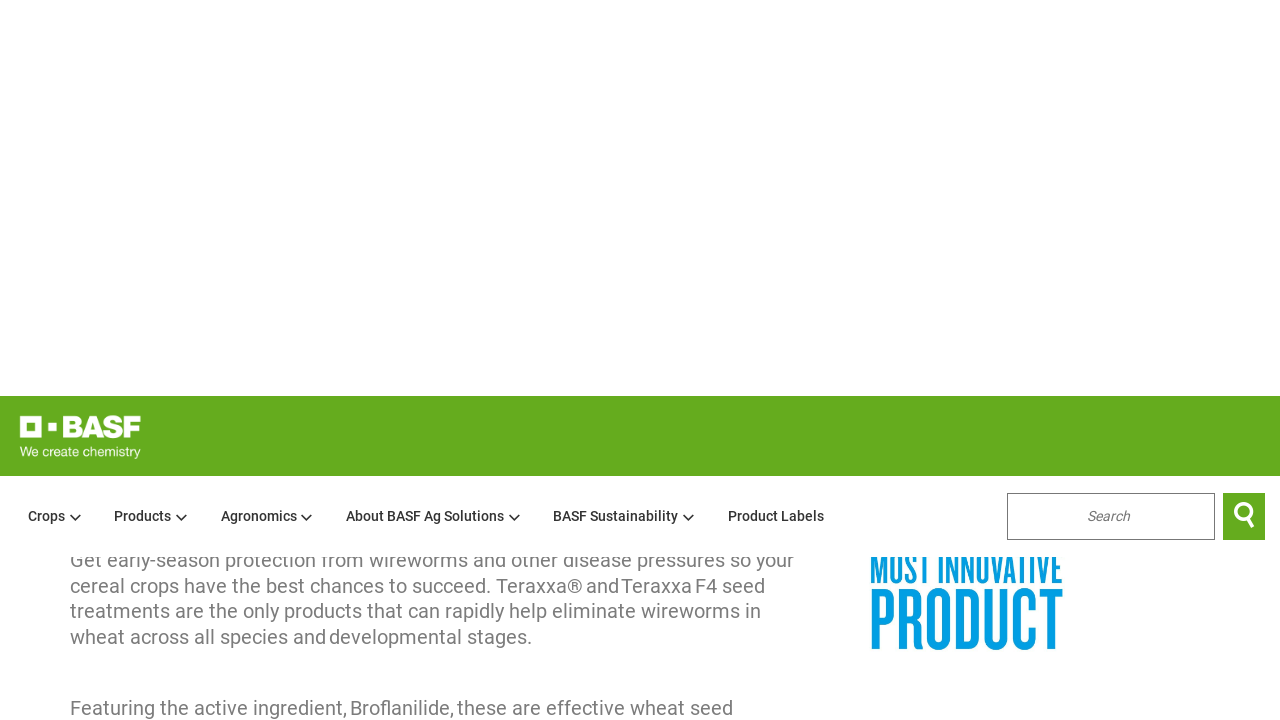

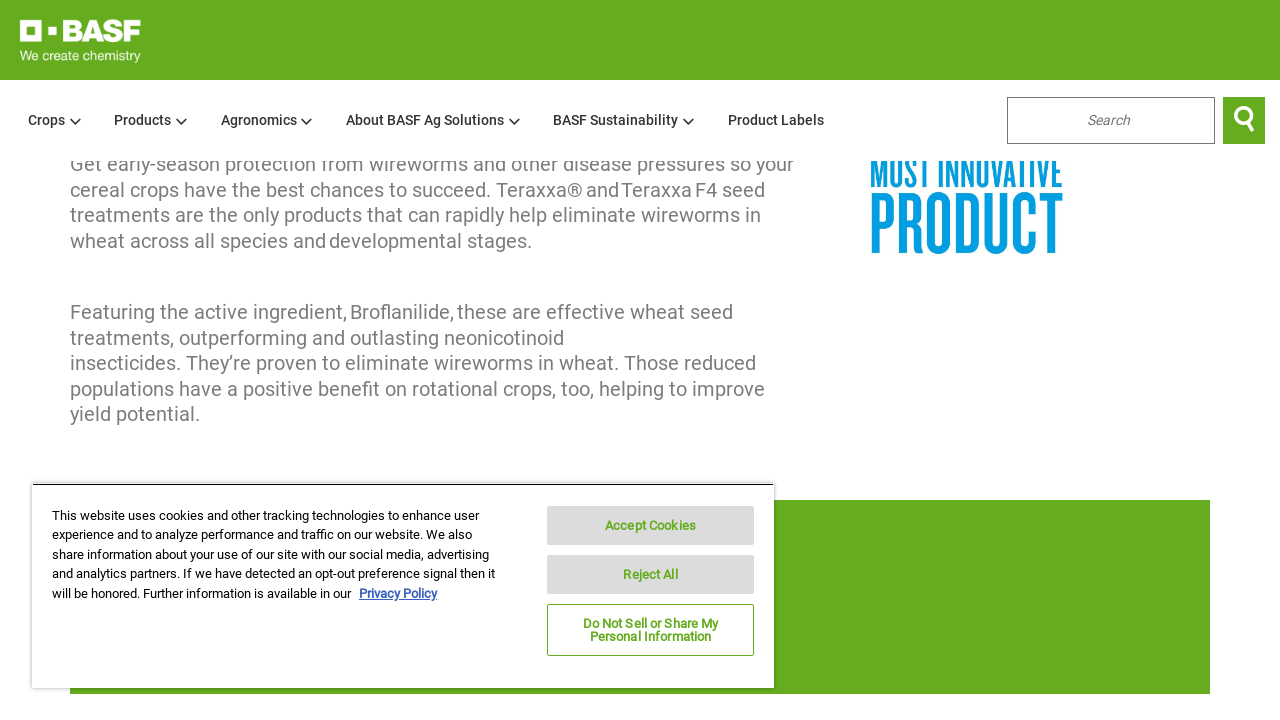